Tests JavaScript alert handling by clicking the alert button, accepting the alert, and verifying the result message

Starting URL: https://the-internet.herokuapp.com/javascript_alerts

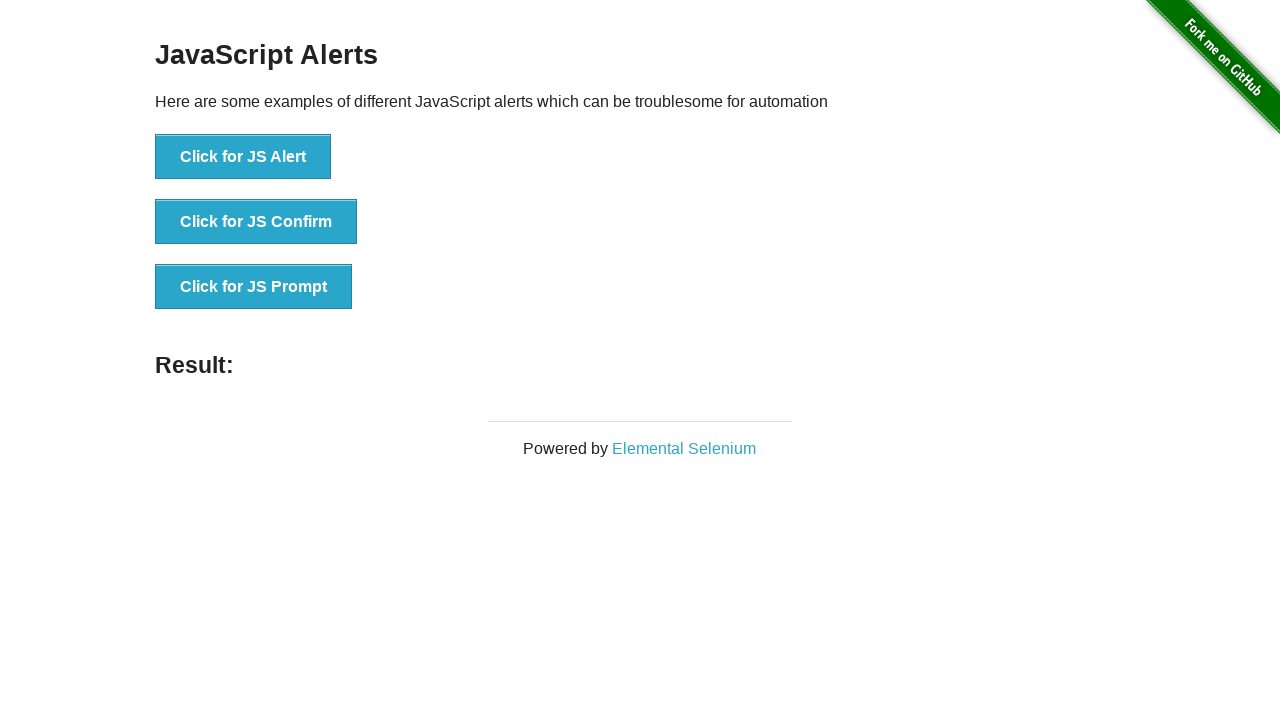

Clicked the JavaScript alert button at (243, 157) on xpath=//button[contains(@onclick,'jsAlert()')]
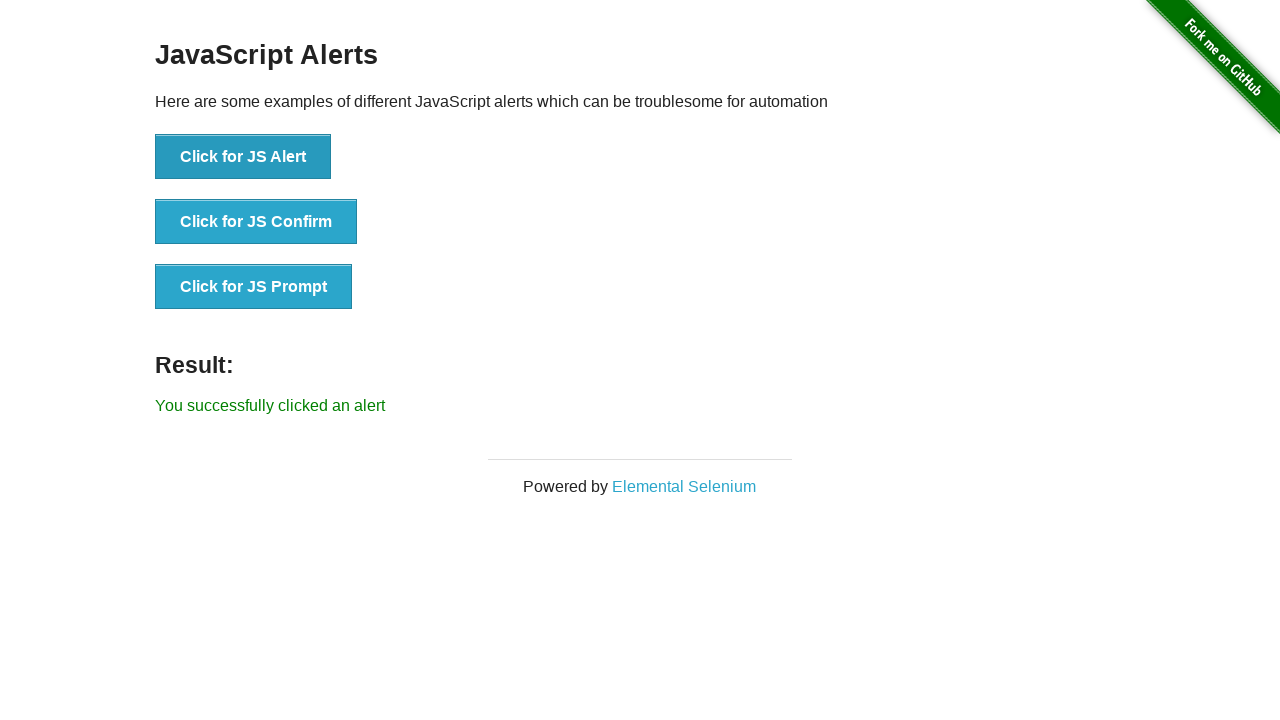

Set up dialog handler to accept alerts
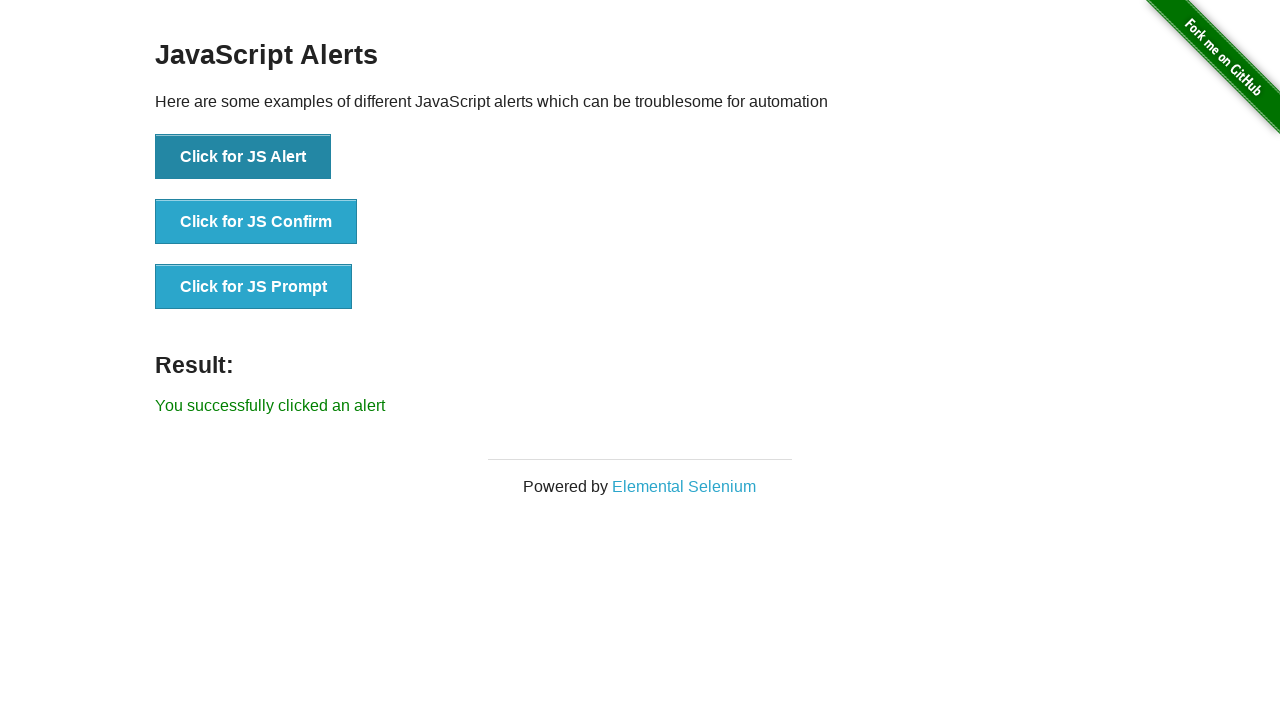

Verified result message appeared after accepting alert
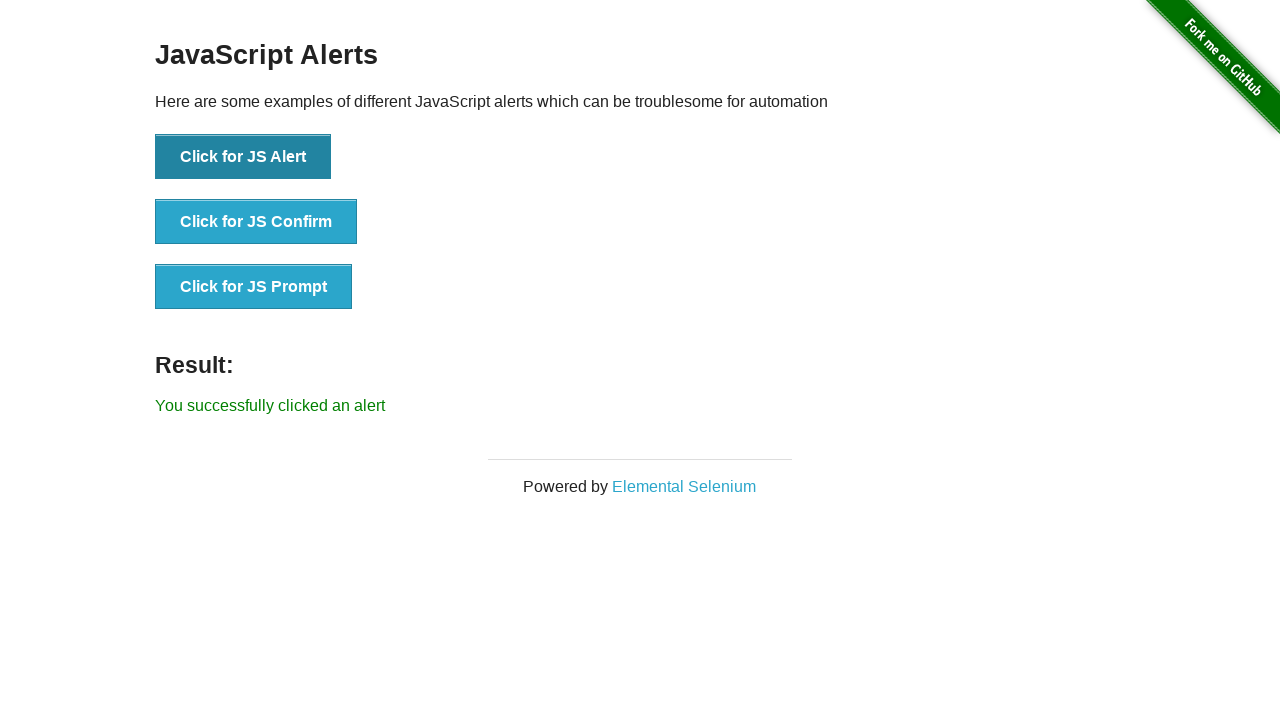

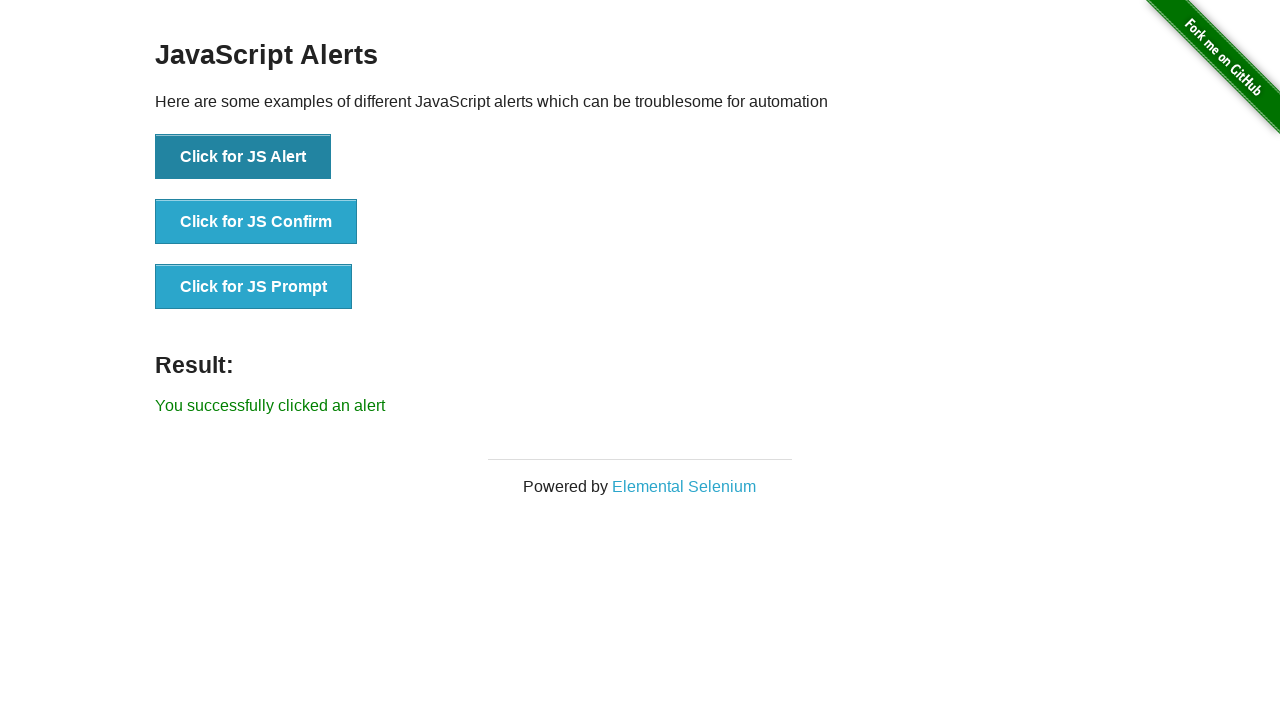